Tests filtering to display only active (non-completed) todo items

Starting URL: https://demo.playwright.dev/todomvc

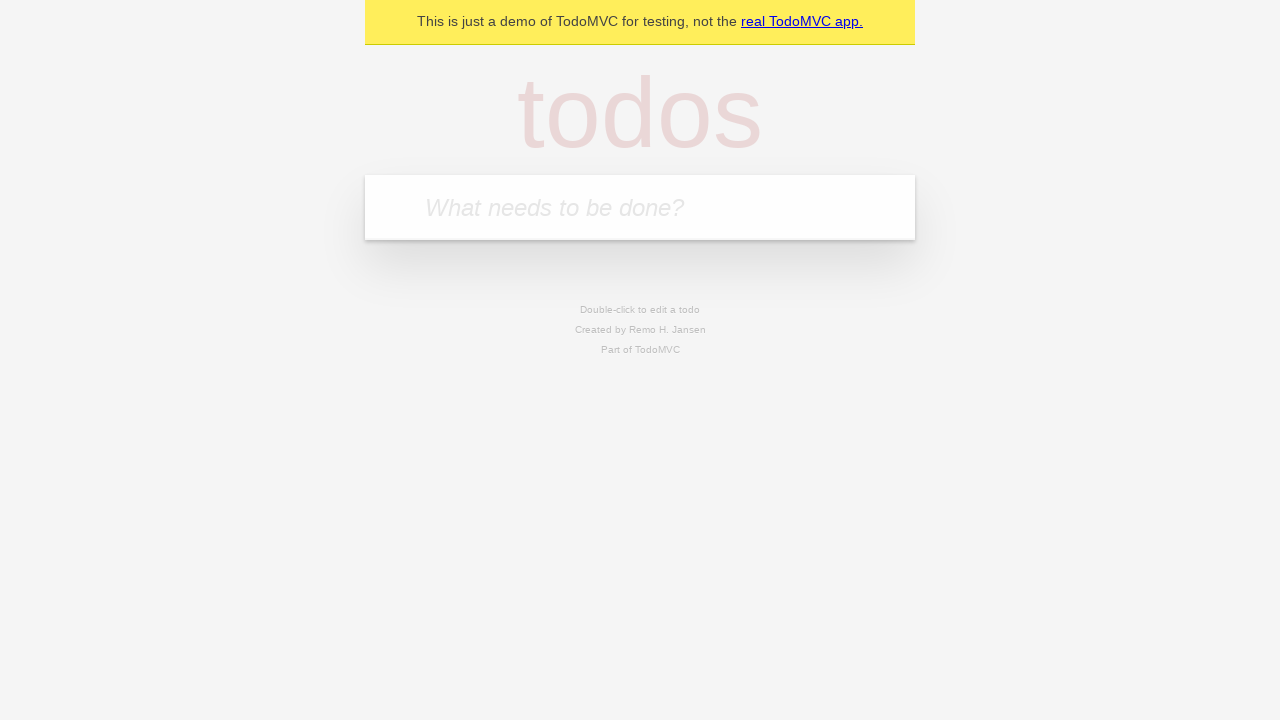

Filled new todo field with 'buy some cheese' on internal:attr=[placeholder="What needs to be done?"i]
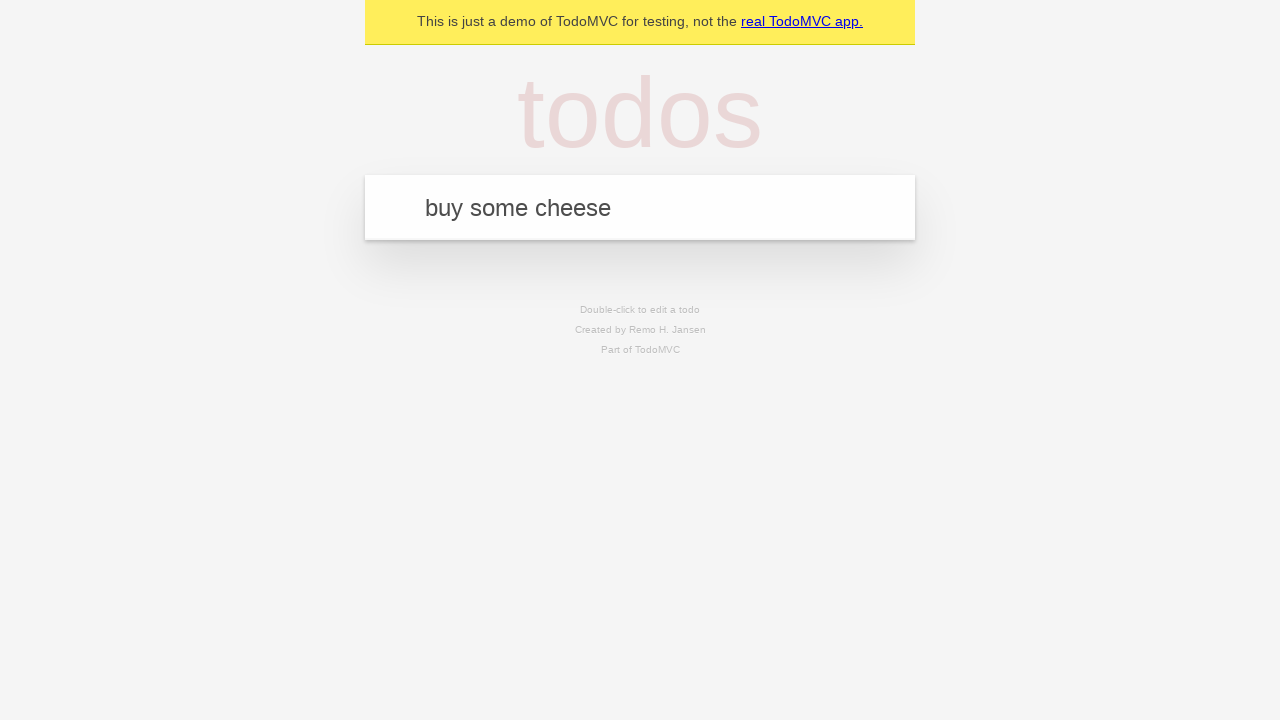

Pressed Enter to create todo 'buy some cheese' on internal:attr=[placeholder="What needs to be done?"i]
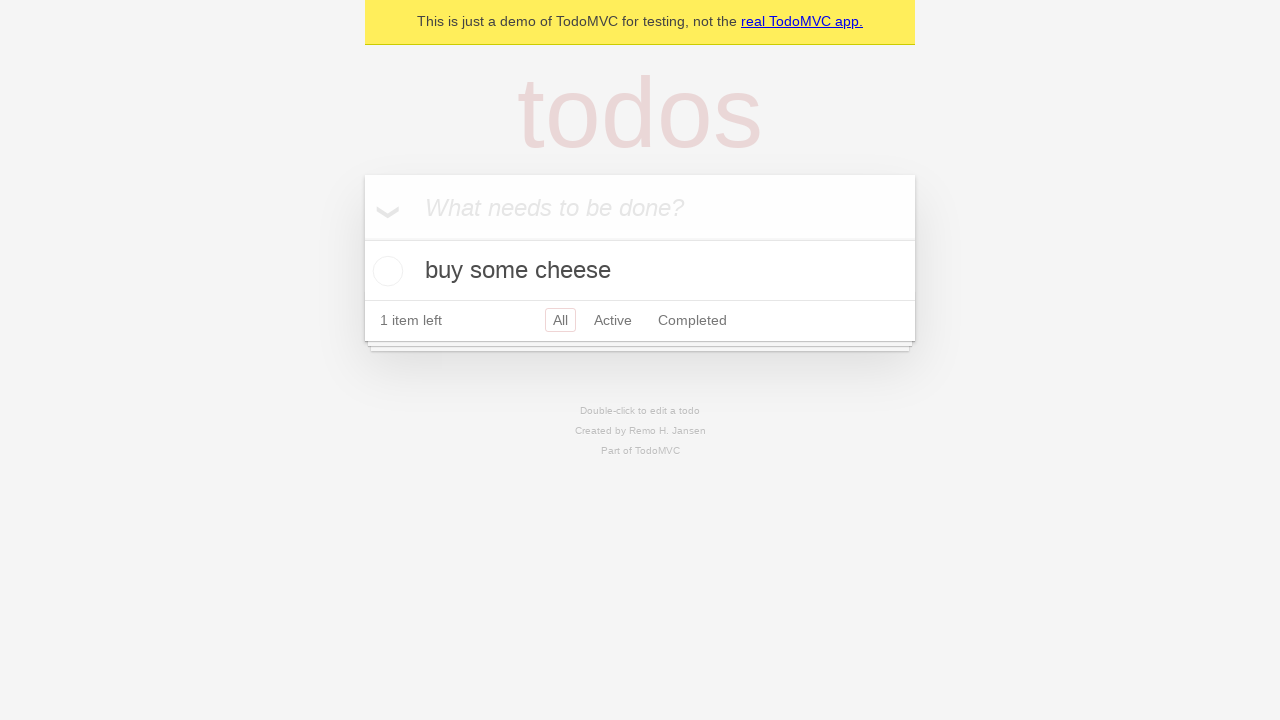

Filled new todo field with 'feed the cat' on internal:attr=[placeholder="What needs to be done?"i]
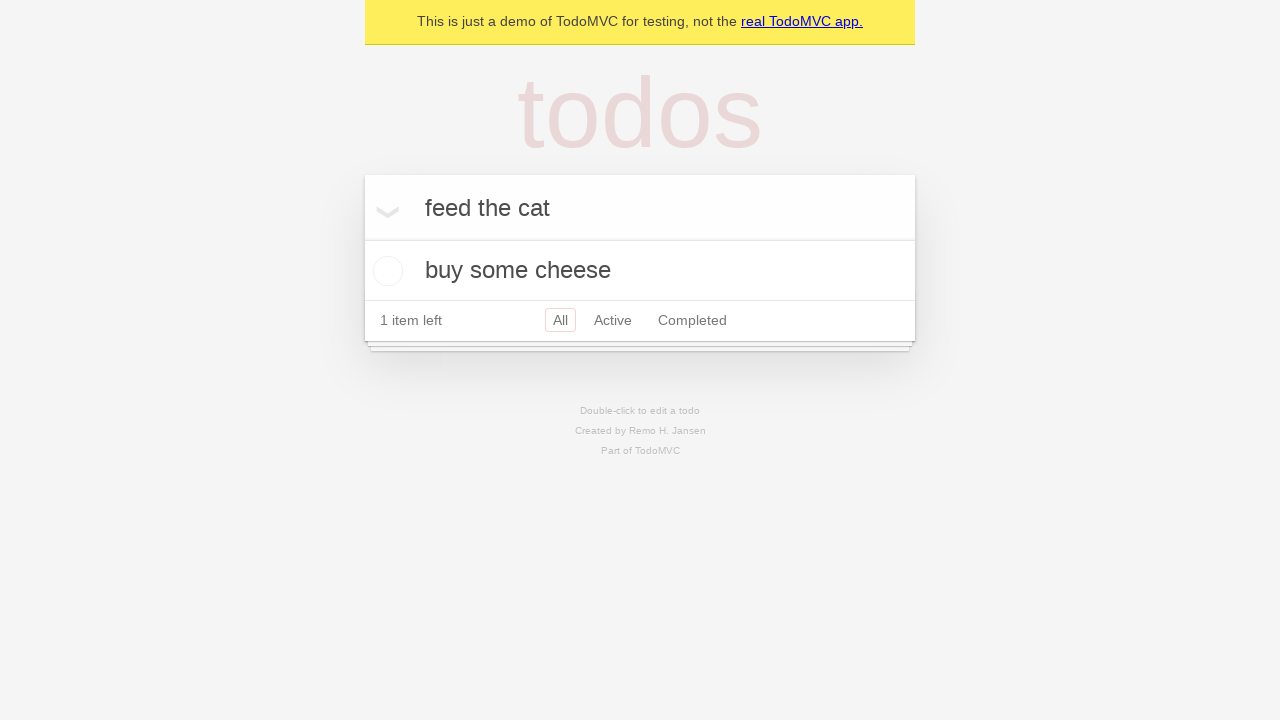

Pressed Enter to create todo 'feed the cat' on internal:attr=[placeholder="What needs to be done?"i]
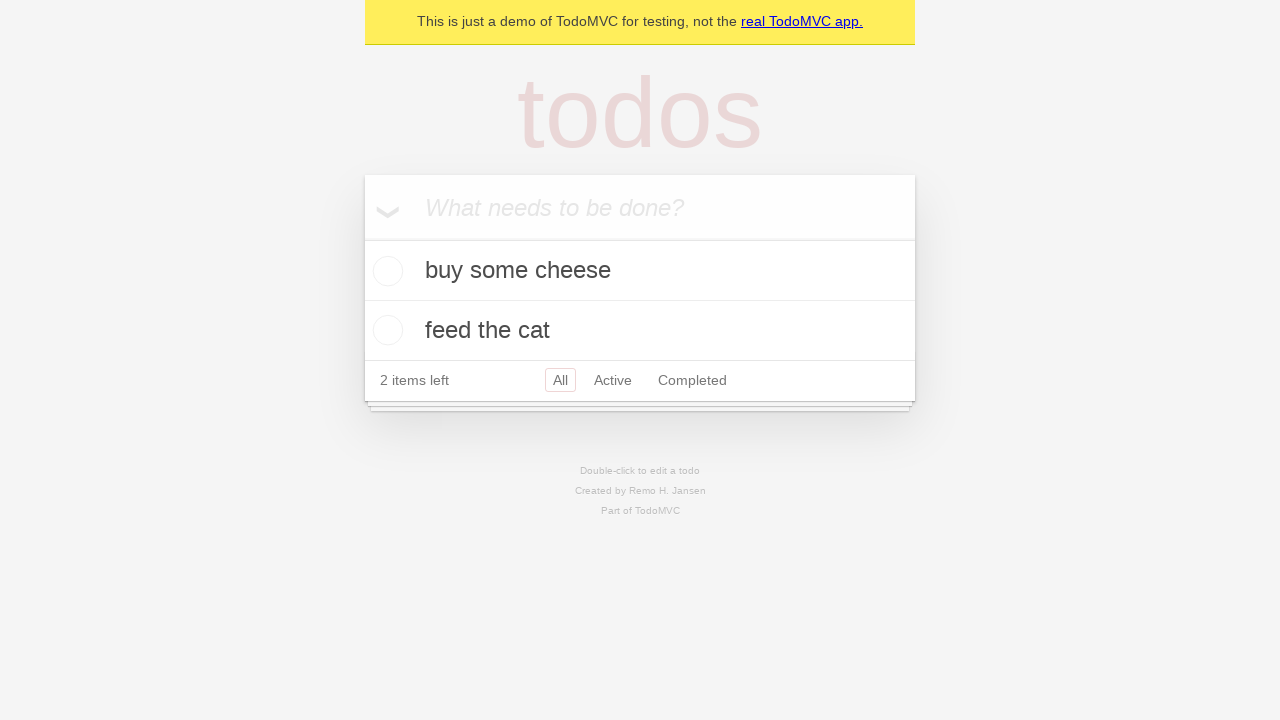

Filled new todo field with 'book a doctors appointment' on internal:attr=[placeholder="What needs to be done?"i]
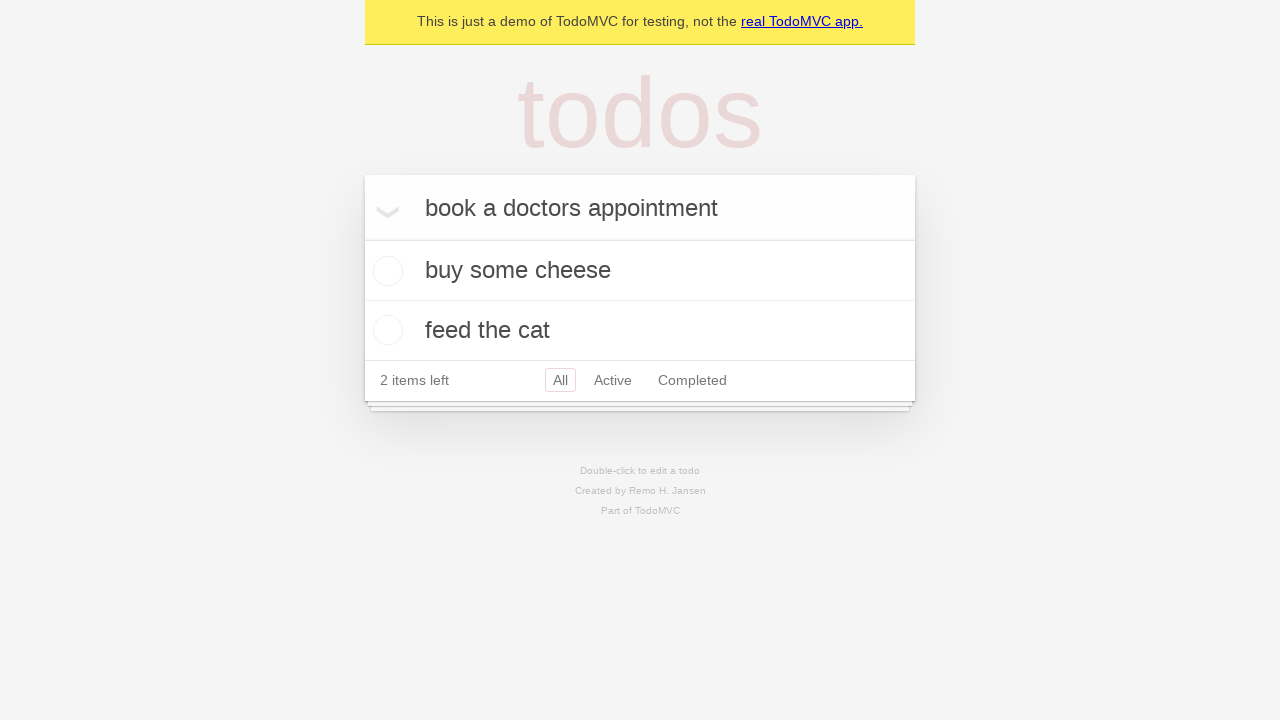

Pressed Enter to create todo 'book a doctors appointment' on internal:attr=[placeholder="What needs to be done?"i]
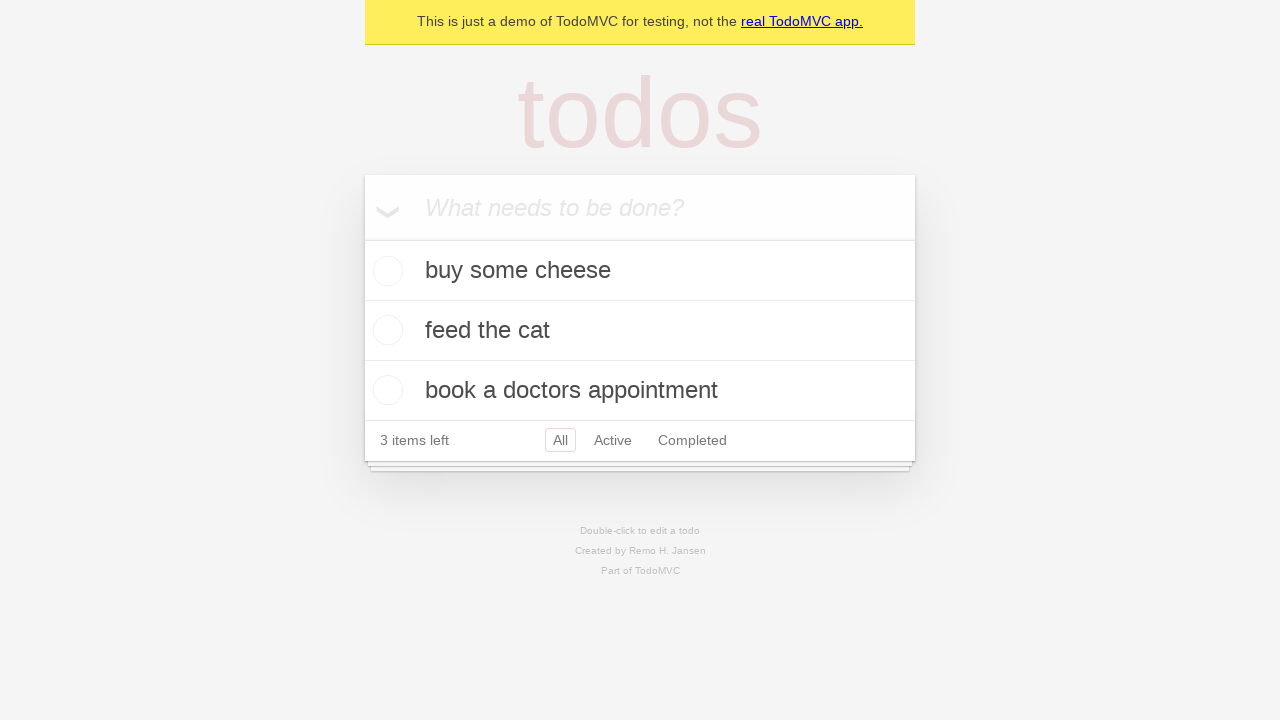

Checked the second todo item 'feed the cat' at (385, 330) on internal:testid=[data-testid="todo-item"s] >> nth=1 >> internal:role=checkbox
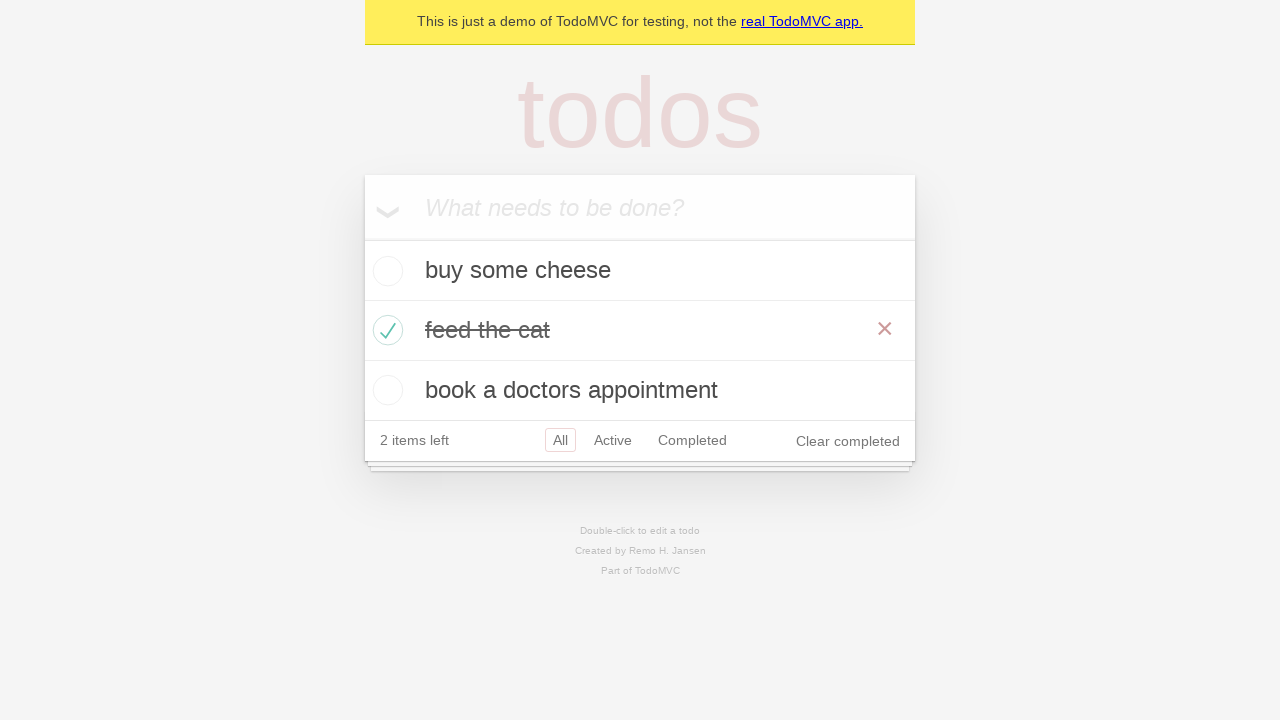

Clicked 'Active' filter to display only non-completed todos at (613, 440) on internal:role=link[name="Active"i]
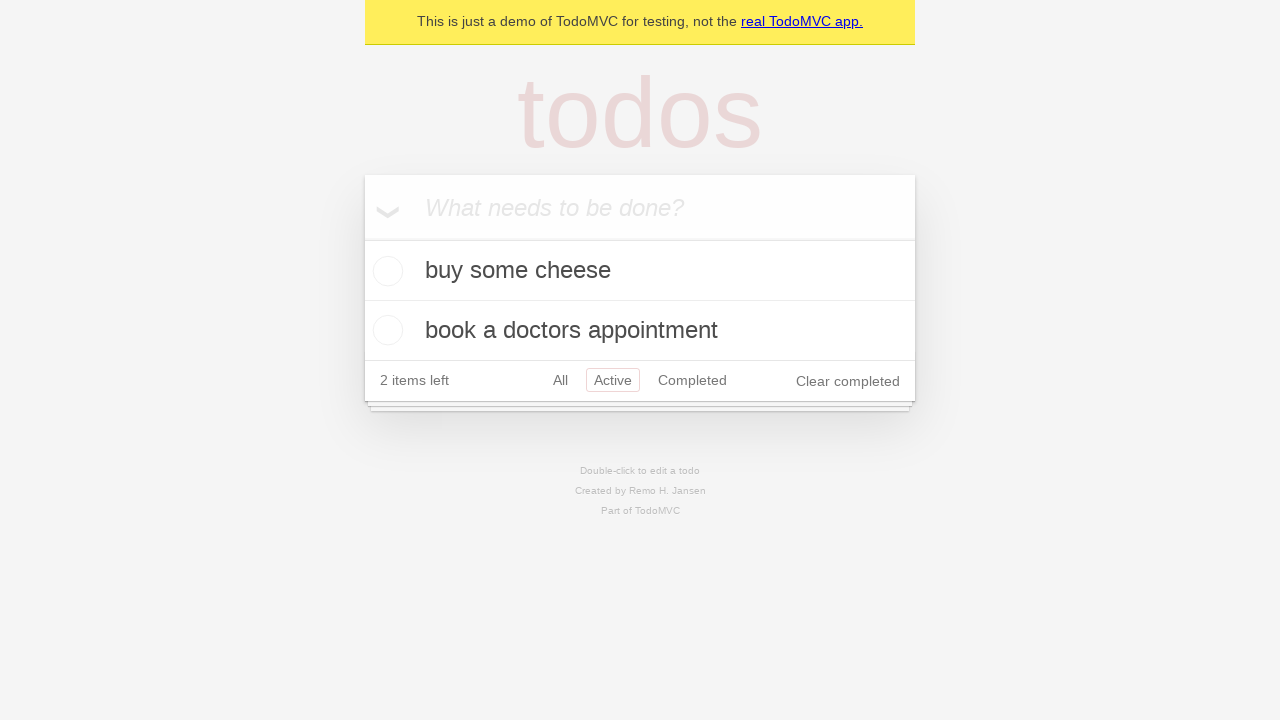

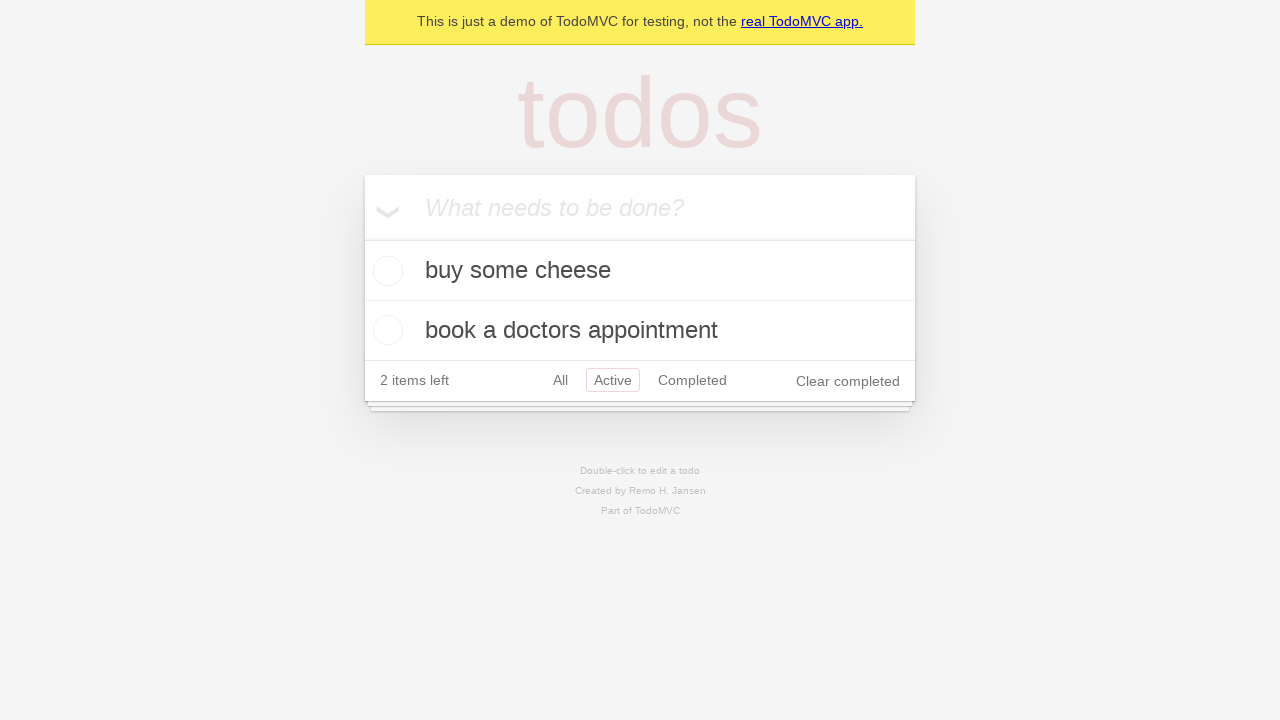